Navigates to DemoQA forms page, clicks on Practice Form, fills required fields (first name, last name, mobile number, gender), submits the form, and verifies the success message.

Starting URL: https://demoqa.com/forms

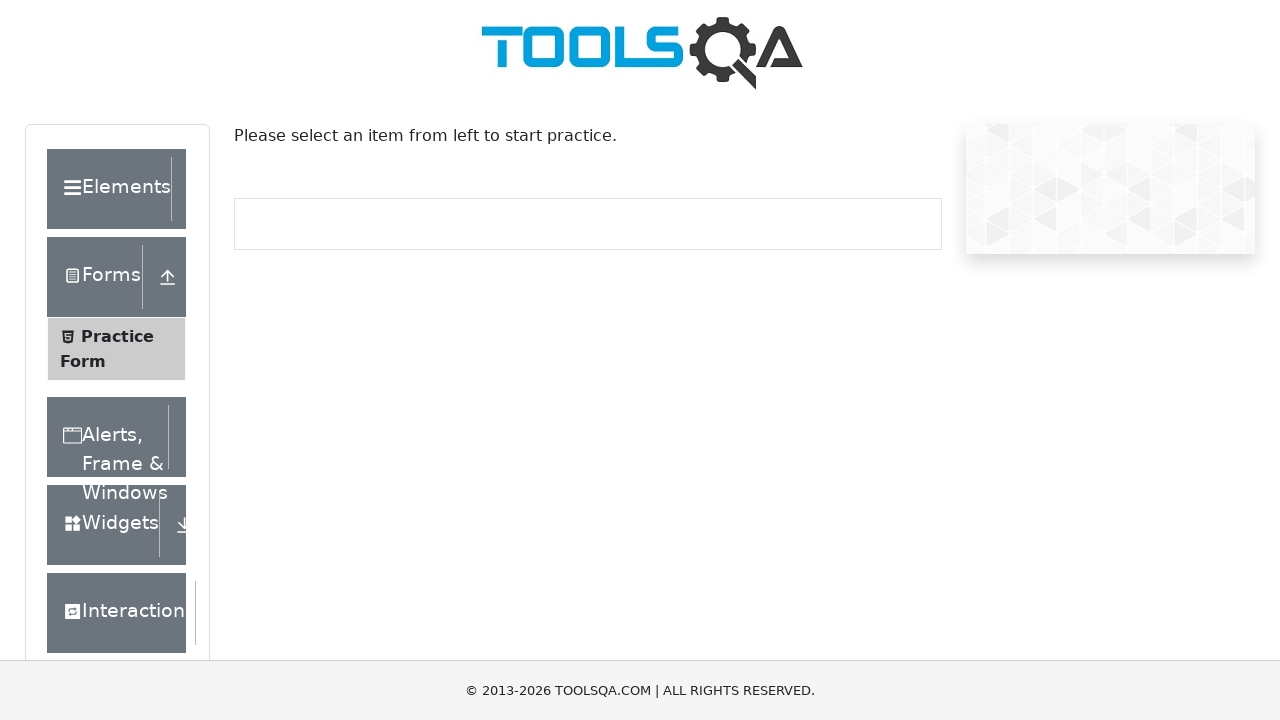

Clicked on Practice Form in the left menu at (117, 336) on text=Practice Form
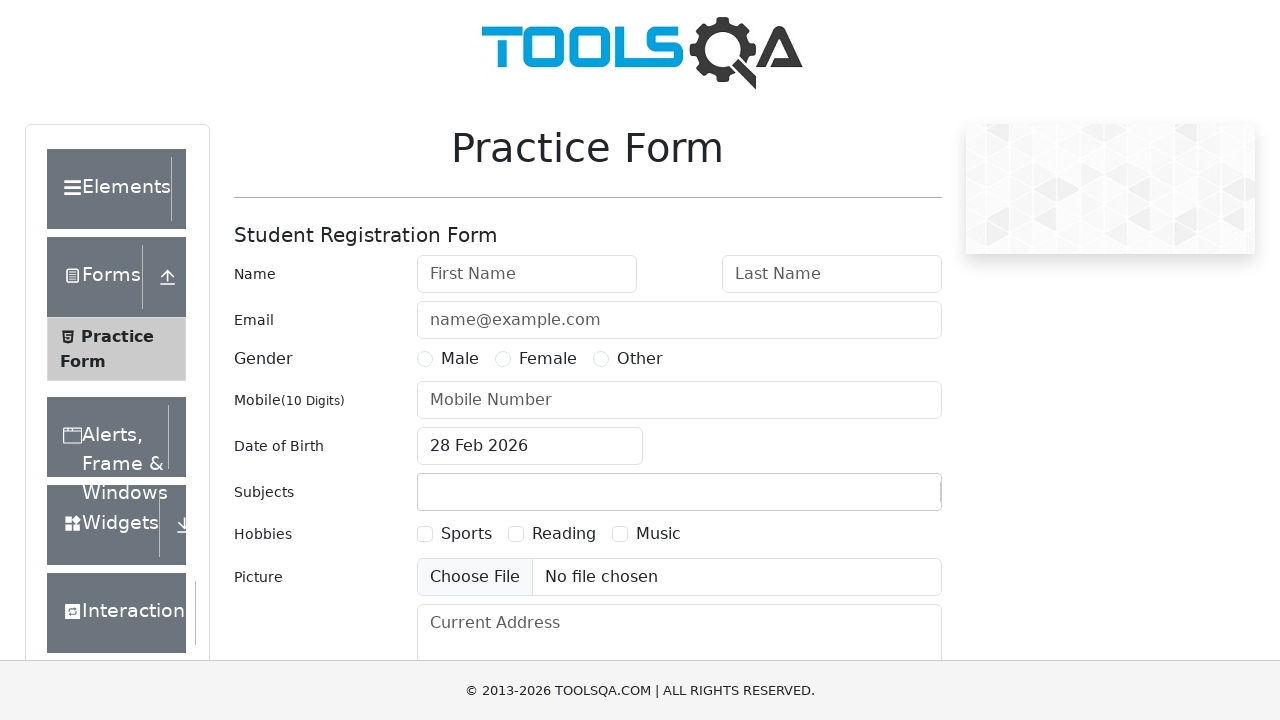

Practice form loaded and first name field is visible
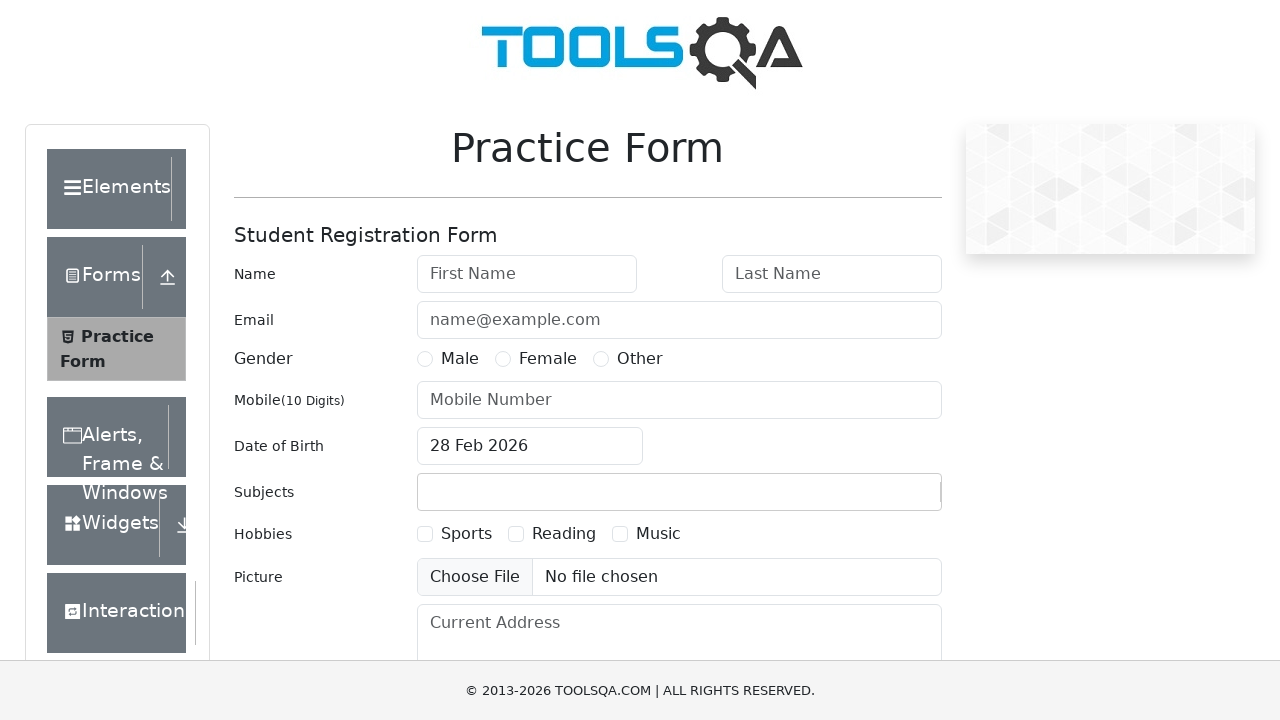

Filled first name field with 'Farrukh' on #firstName
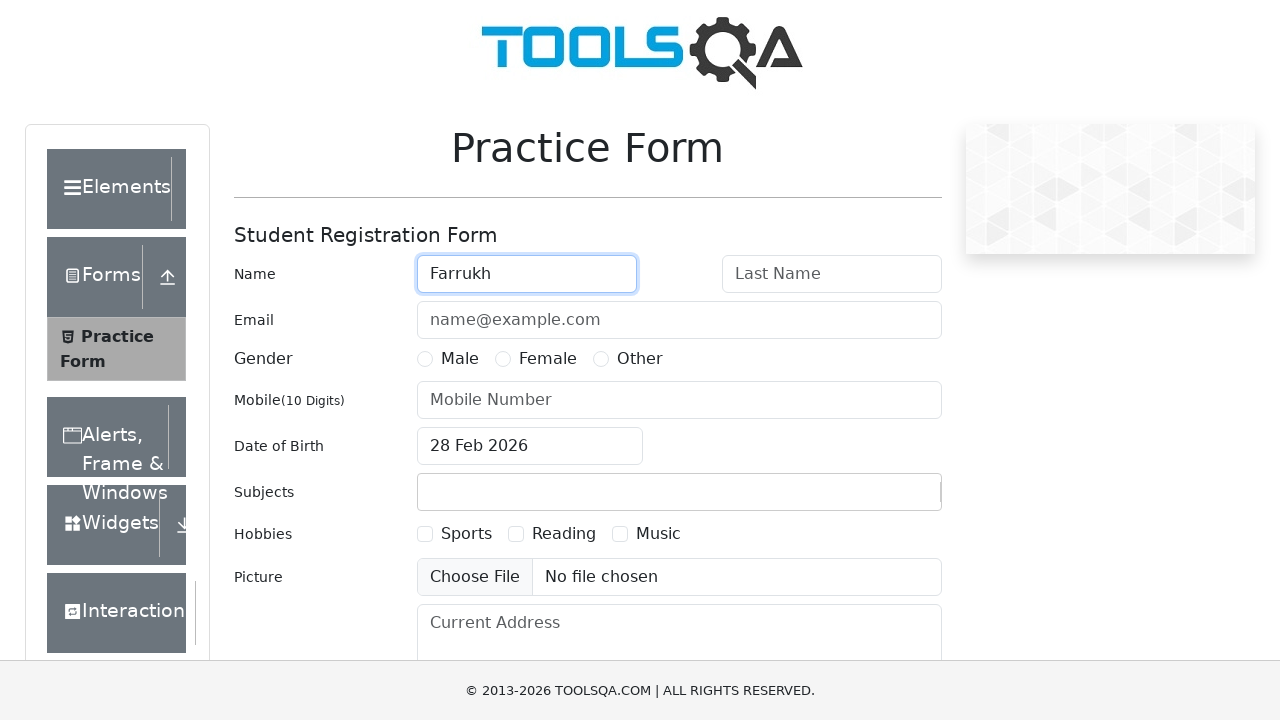

Filled last name field with 'Khan' on #lastName
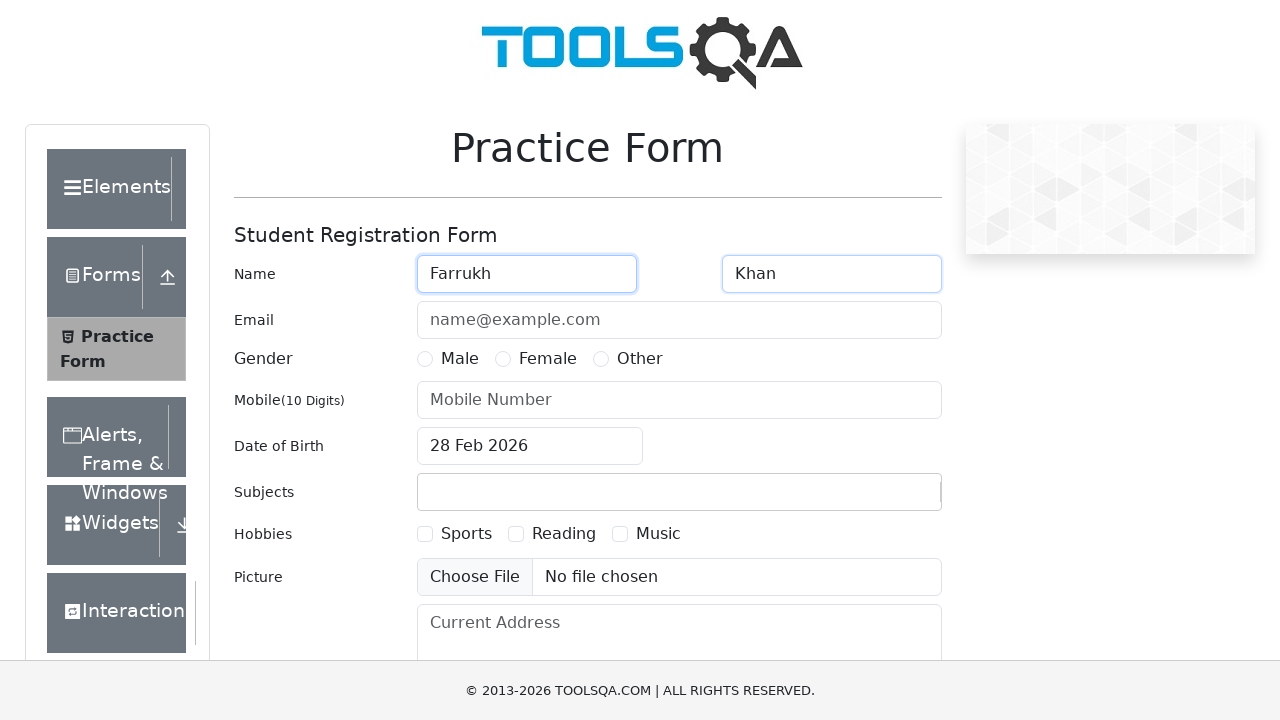

Selected male gender radio button at (460, 359) on label[for='gender-radio-1']
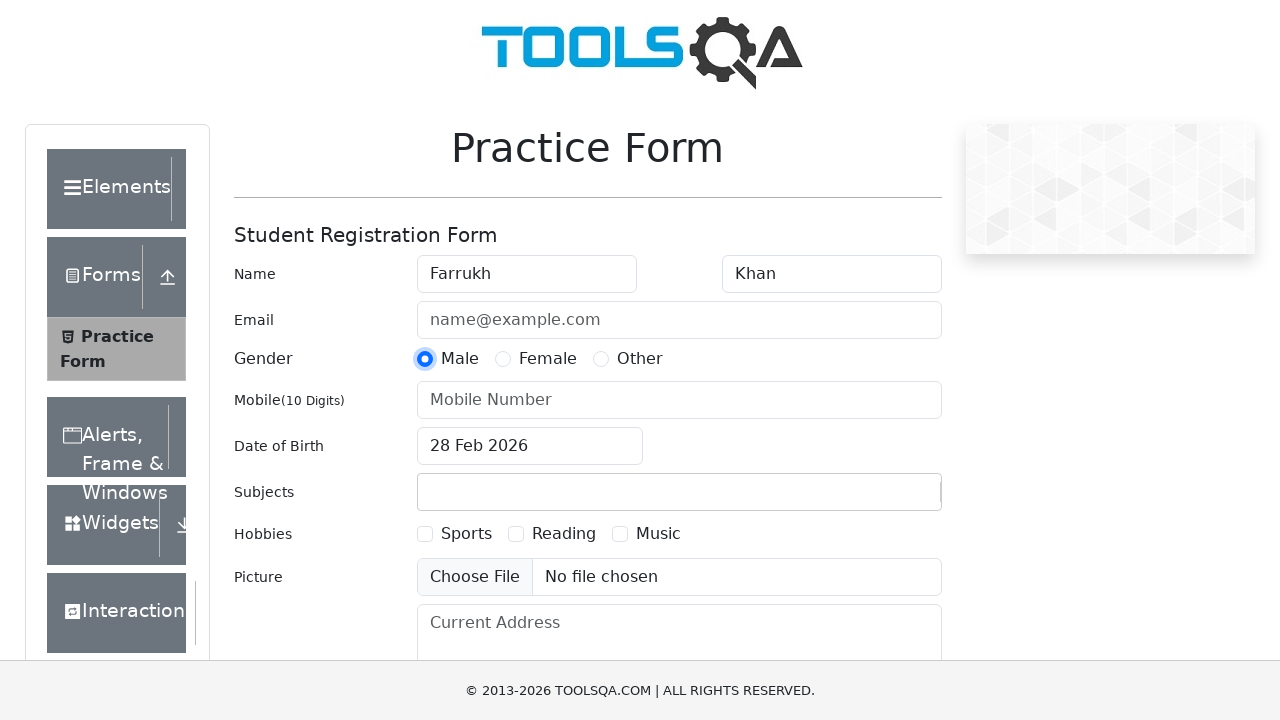

Filled mobile number field with '3132417761' on #userNumber
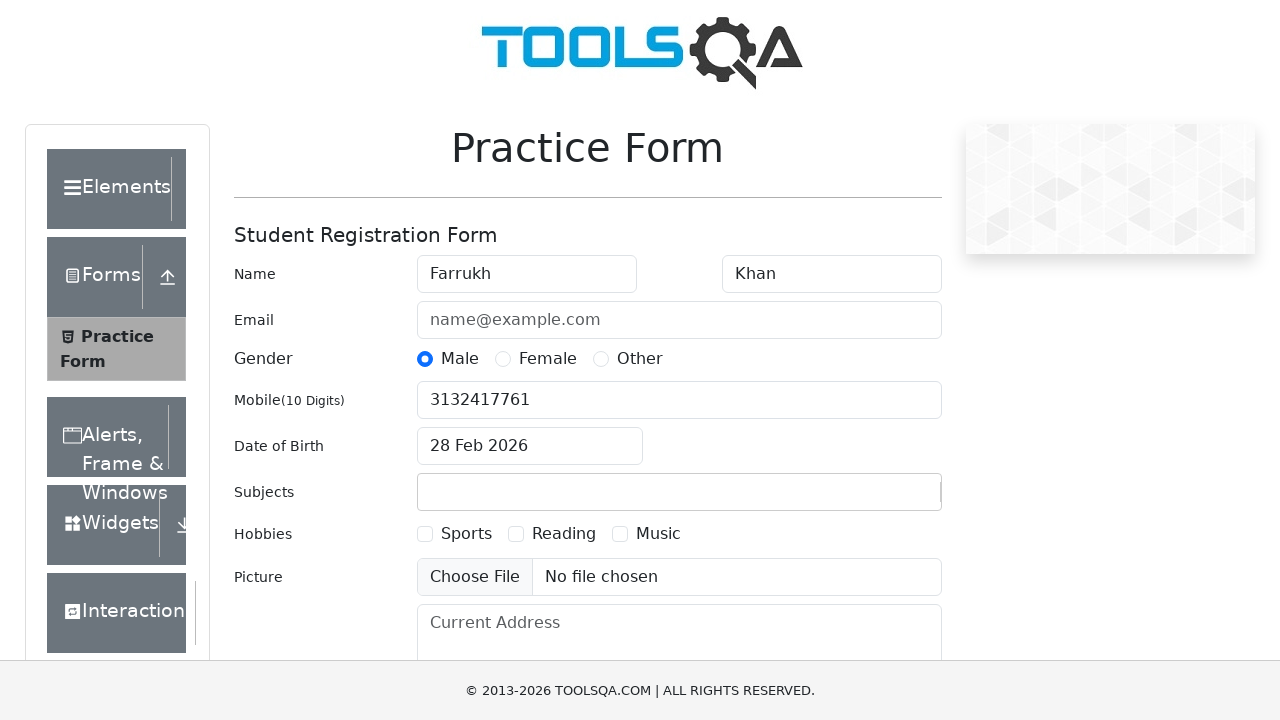

Clicked submit button to submit the form at (885, 499) on #submit
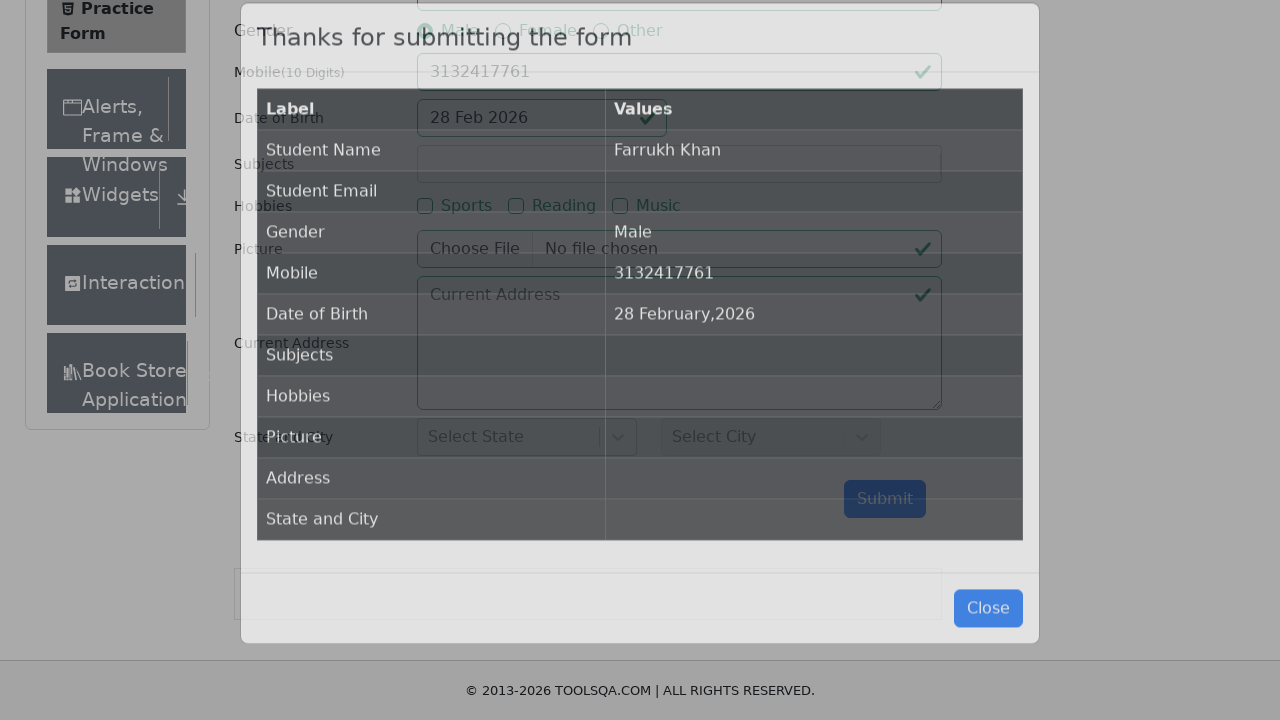

Success modal appeared
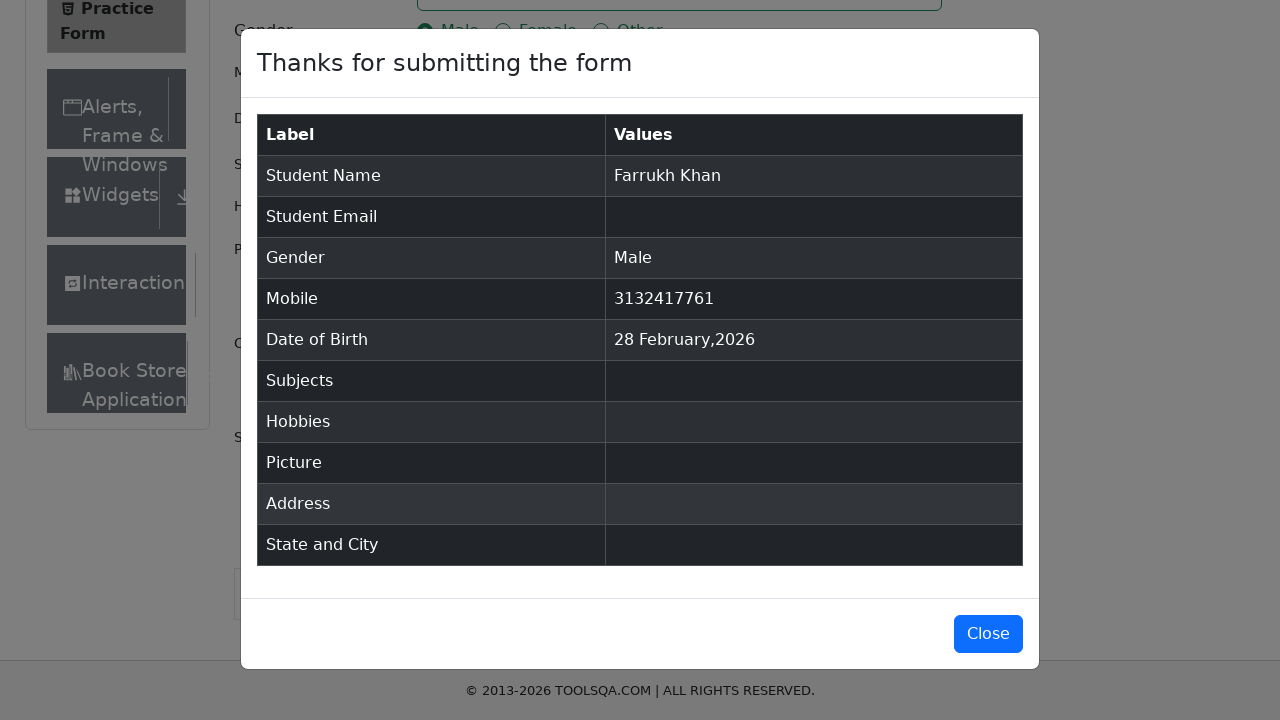

Retrieved success message: 'Thanks for submitting the form'
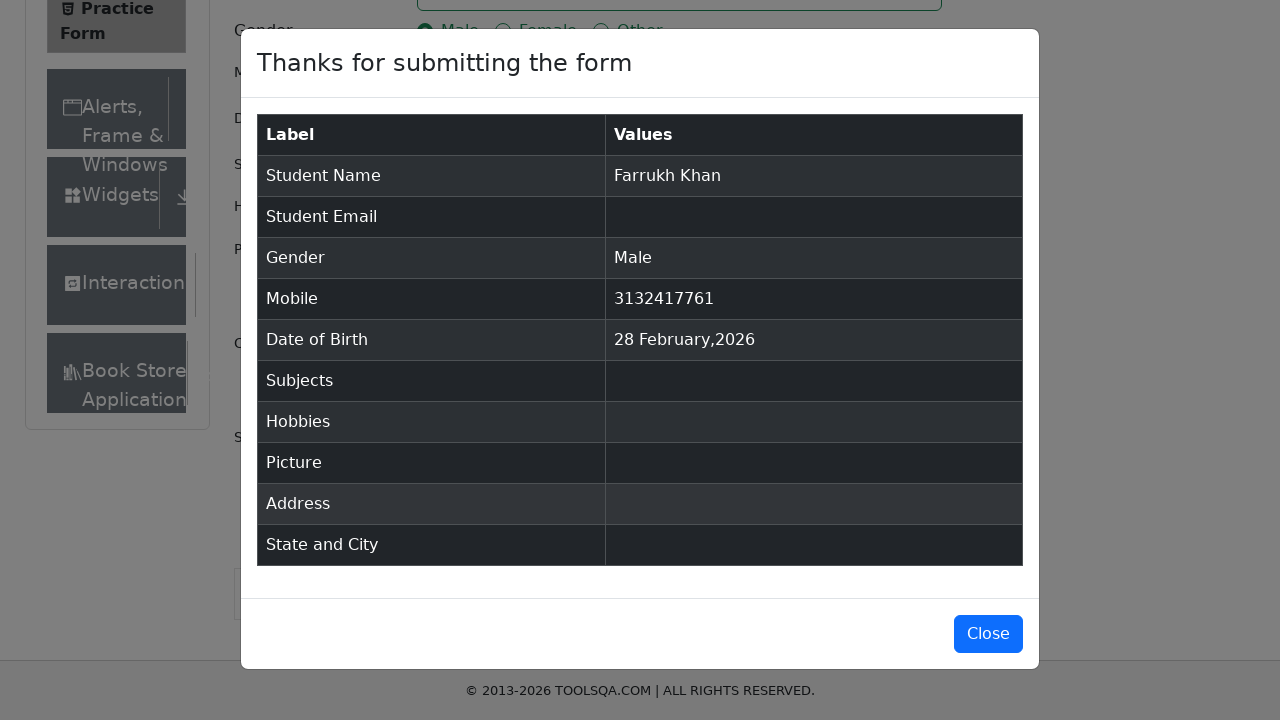

Verified success message matches expected text 'Thanks for submitting the form'
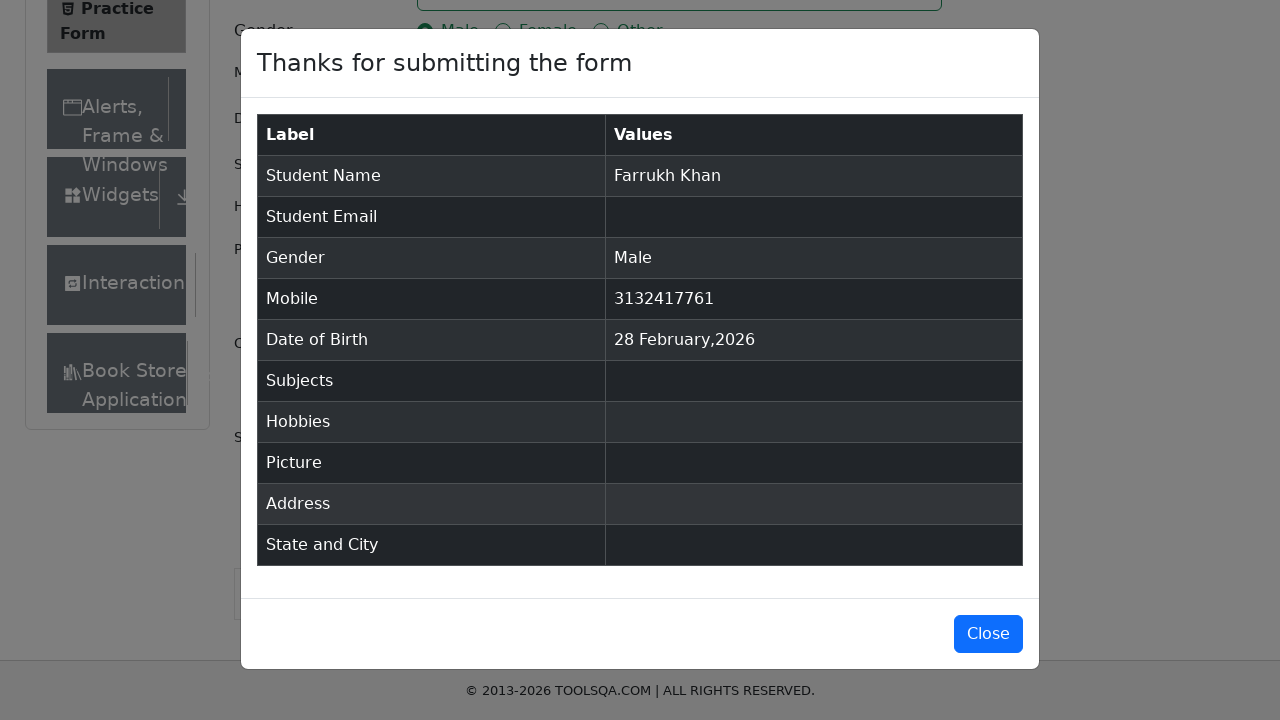

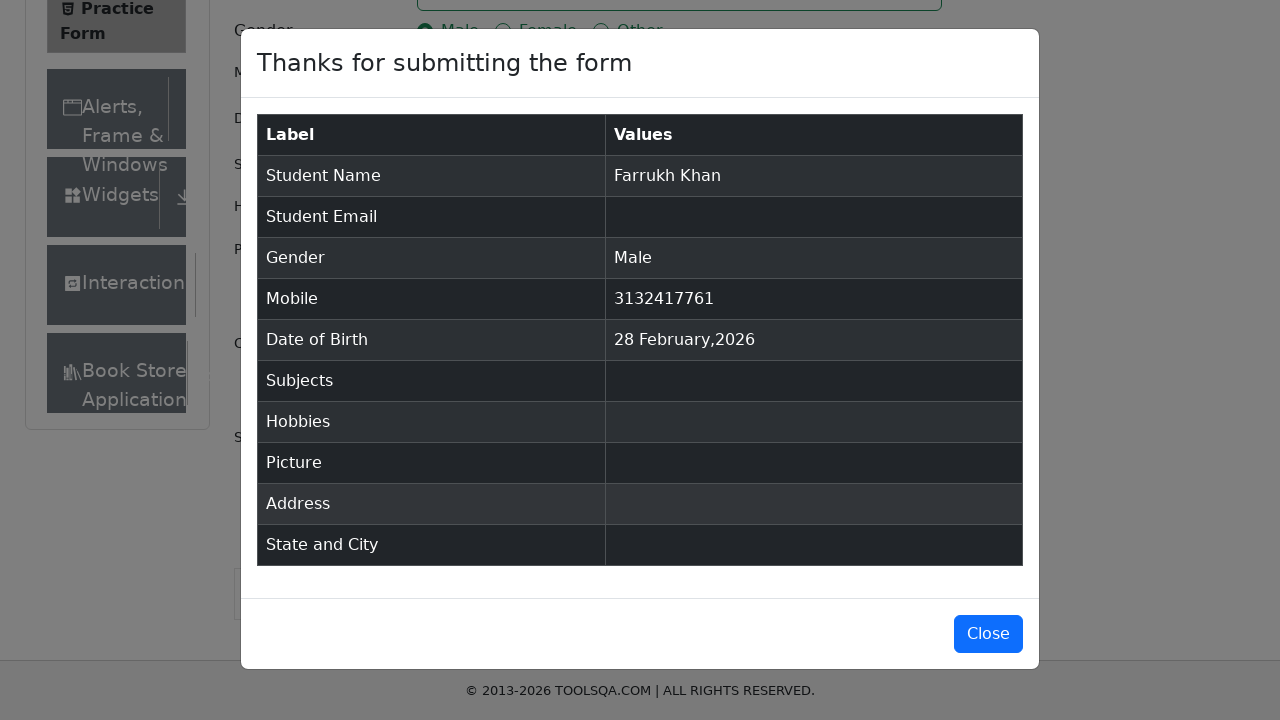